Selects the Female gender checkbox option in the form

Starting URL: https://formy-project.herokuapp.com/form

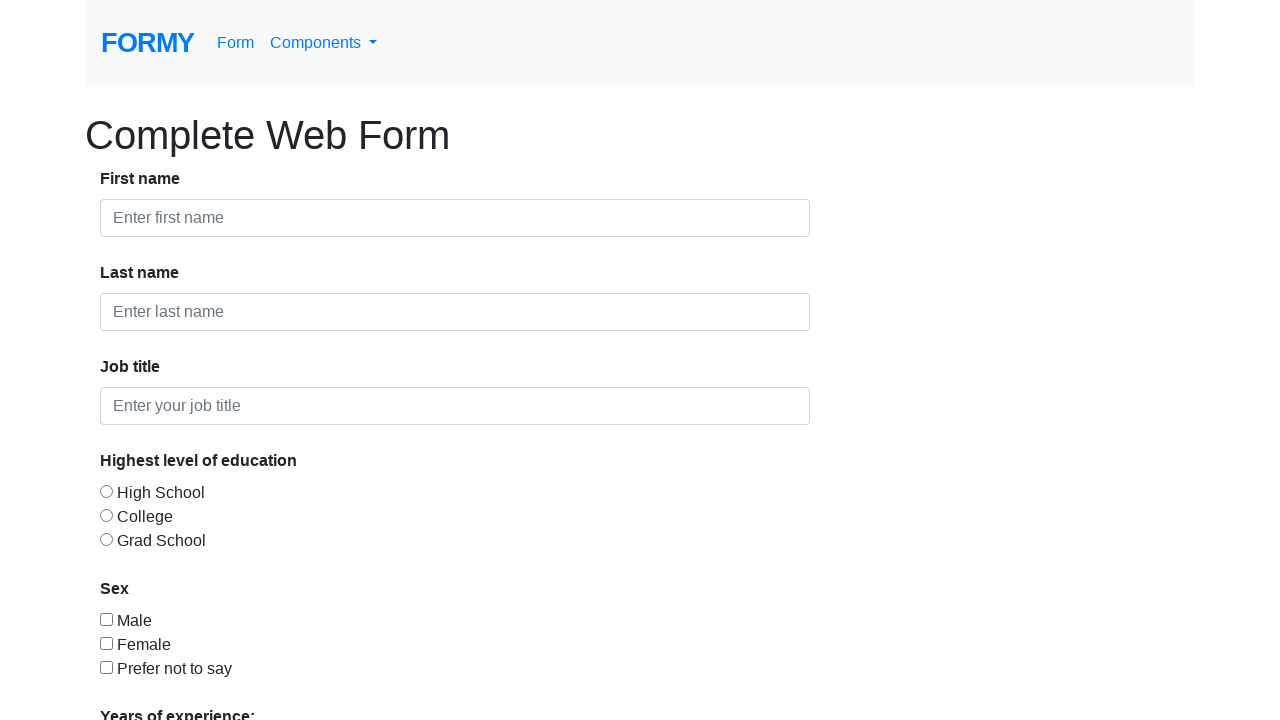

Navigated to Formy form page
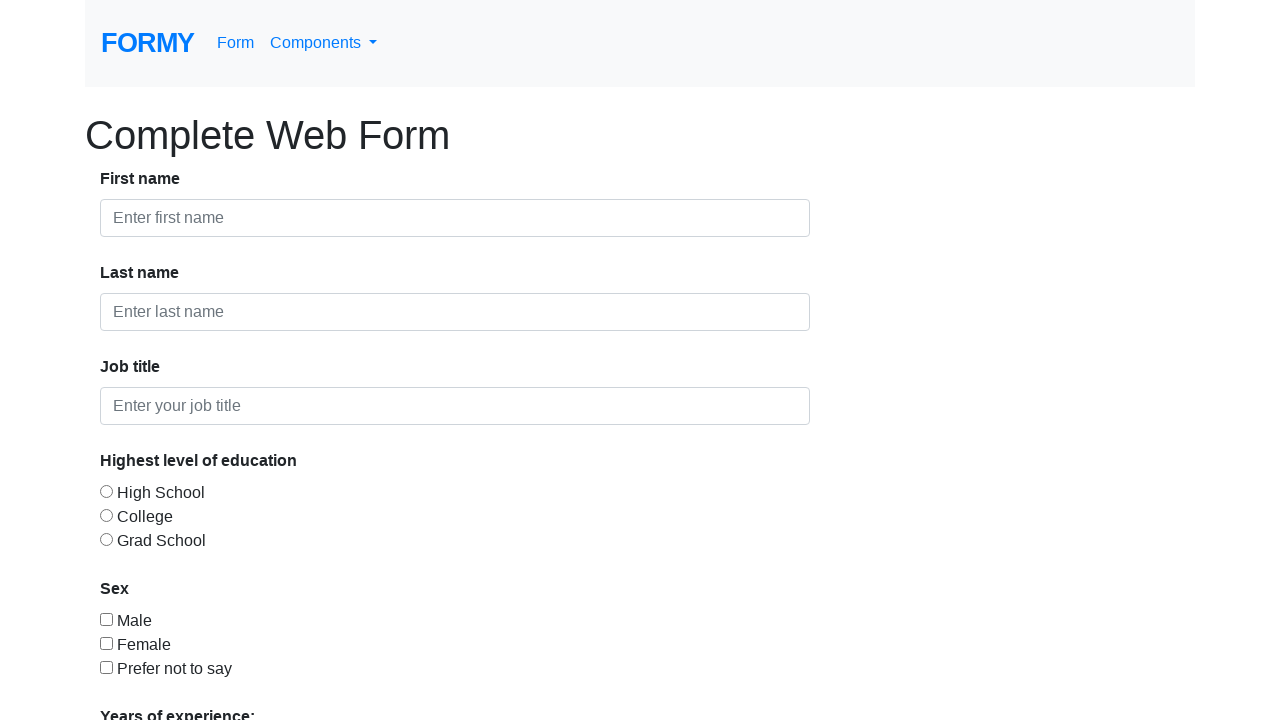

Selected the Female gender checkbox option at (106, 643) on div[class='input-group'] > :nth-of-type(3) > #checkbox-2
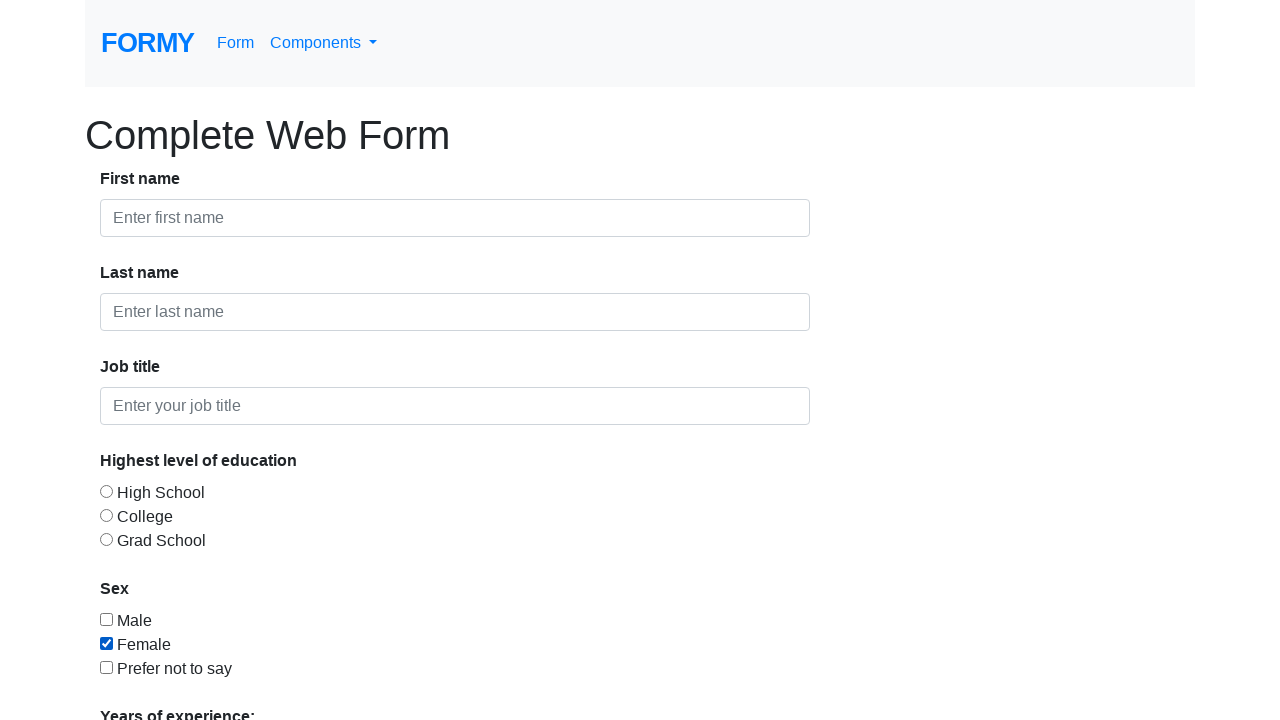

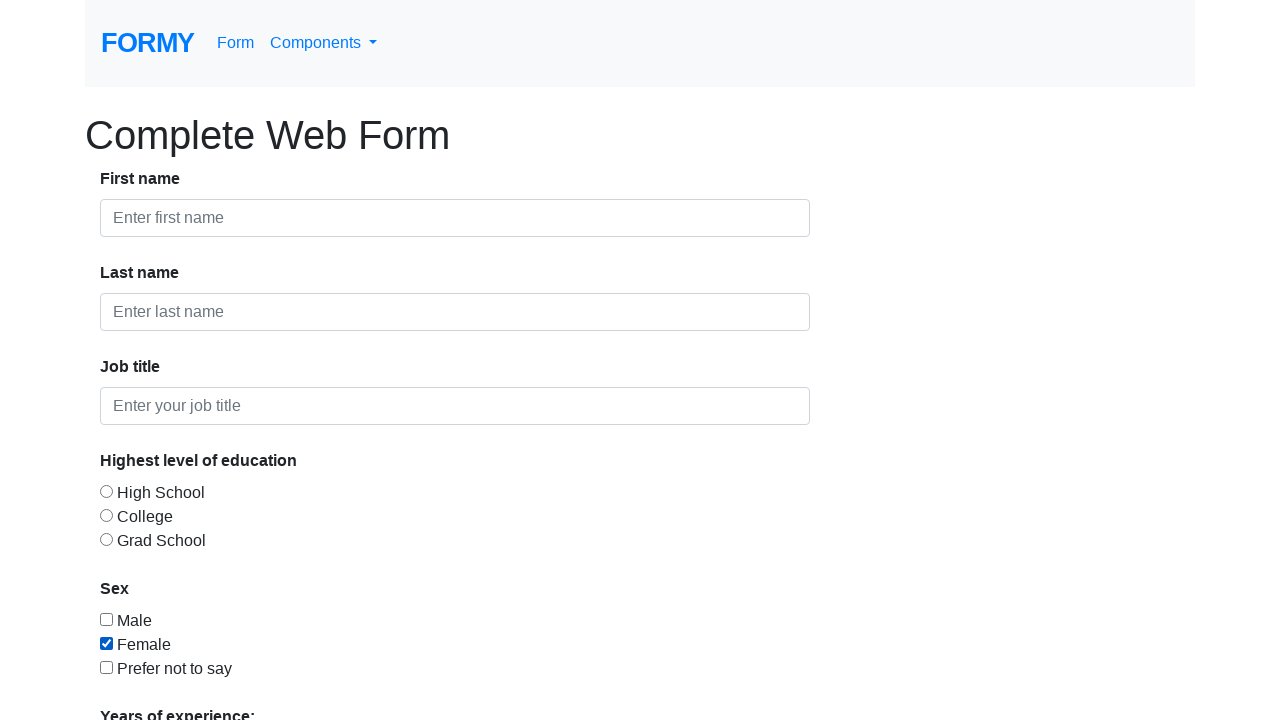